Tests different types of JavaScript alert boxes including simple alerts, confirmation dialogs, and prompt dialogs by triggering them and interacting with each type

Starting URL: https://demo.automationtesting.in/Alerts.html

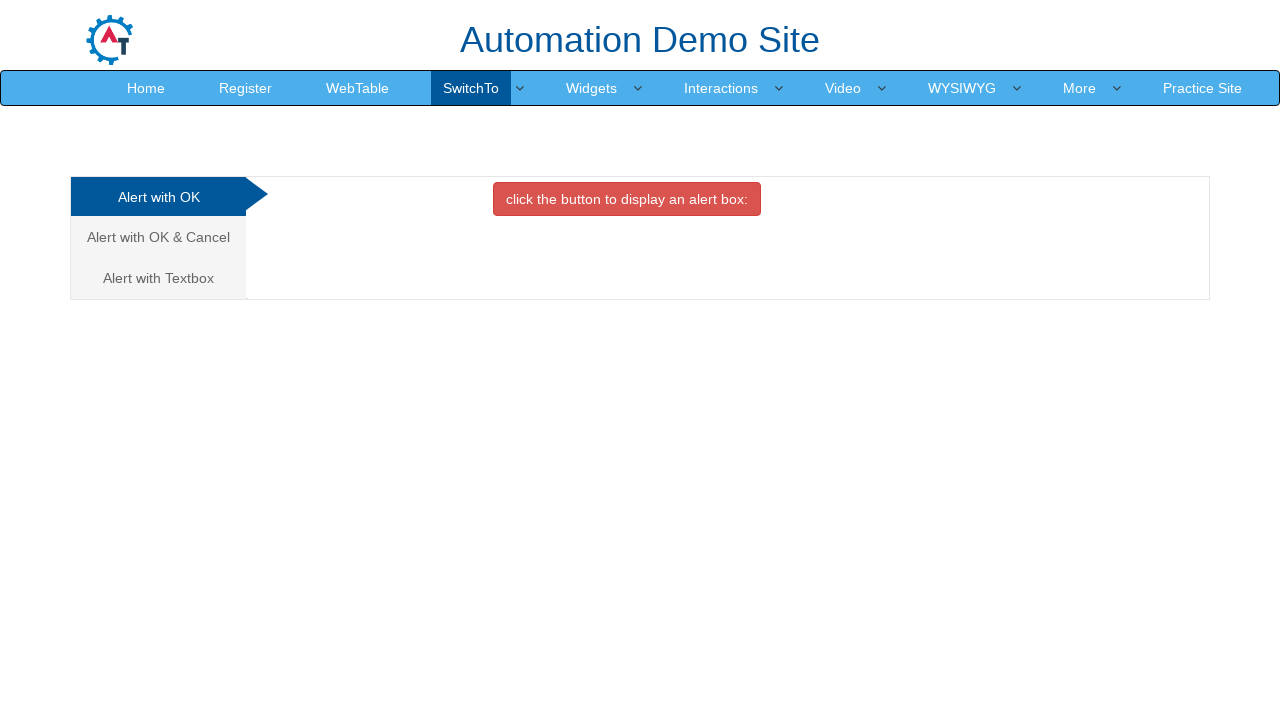

Clicked OK Tab button to trigger simple alert at (627, 199) on xpath=//*[@id='OKTab']/button
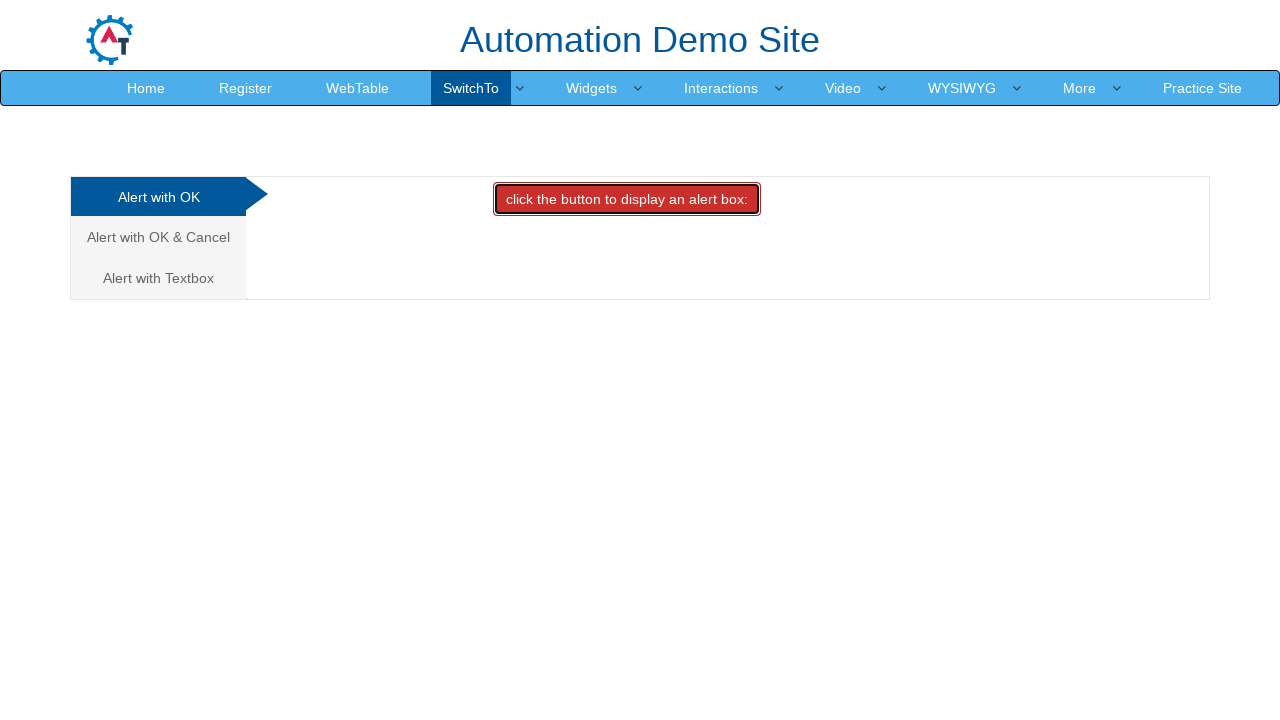

Set up dialog handler to accept simple alert
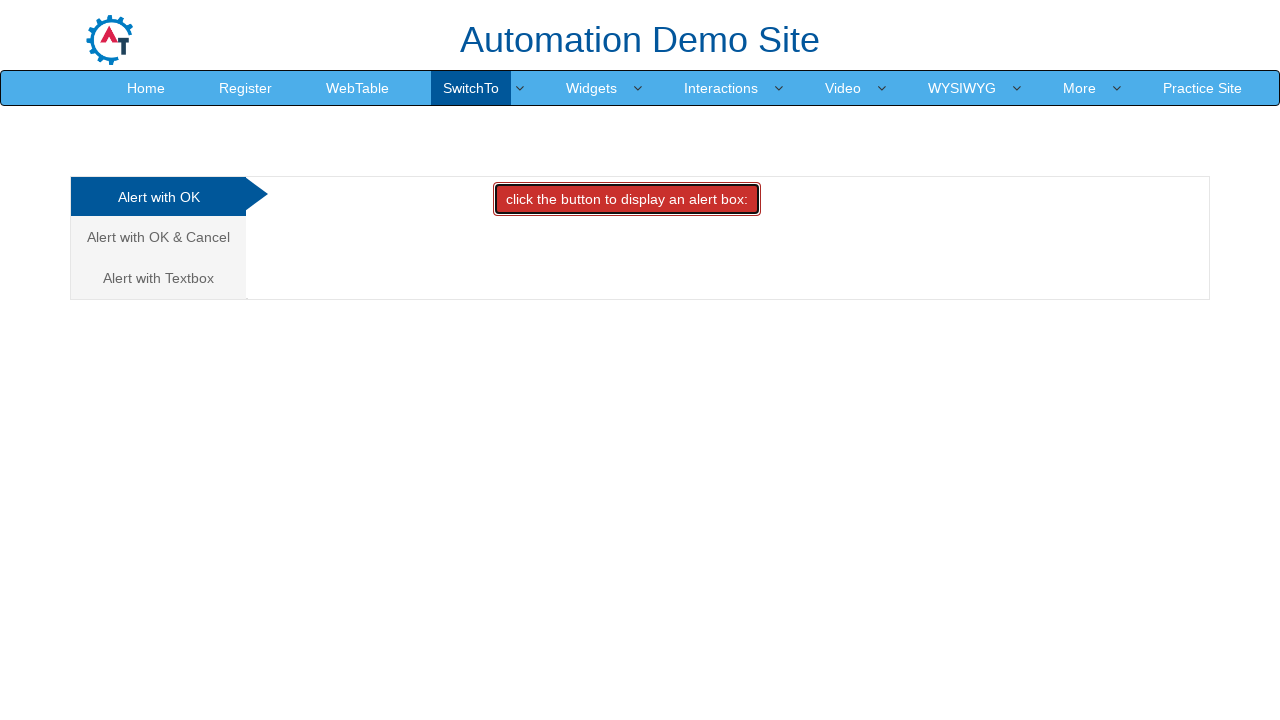

Navigated to Cancel Tab for confirmation dialog at (158, 237) on xpath=//a[contains(@href, '#CancelTab')]
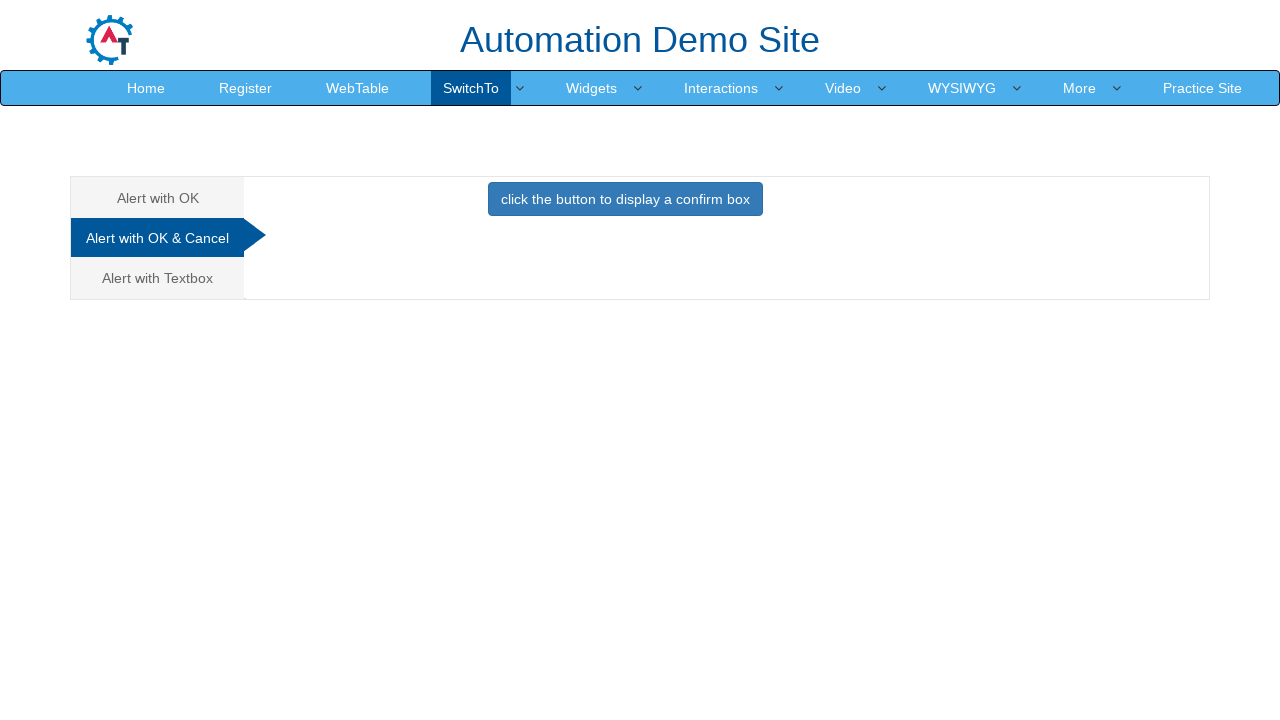

Clicked Cancel Tab button to trigger confirmation dialog at (625, 199) on xpath=//*[@id='CancelTab']/button
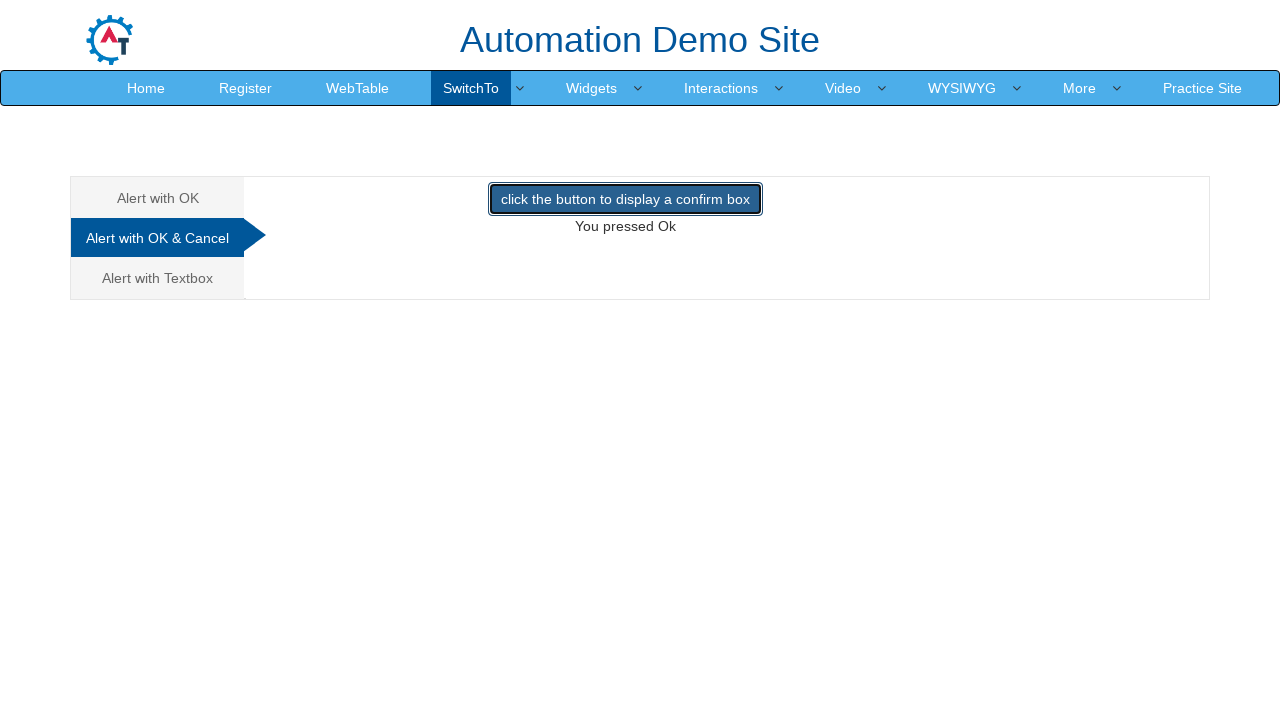

Set up dialog handler to dismiss confirmation dialog
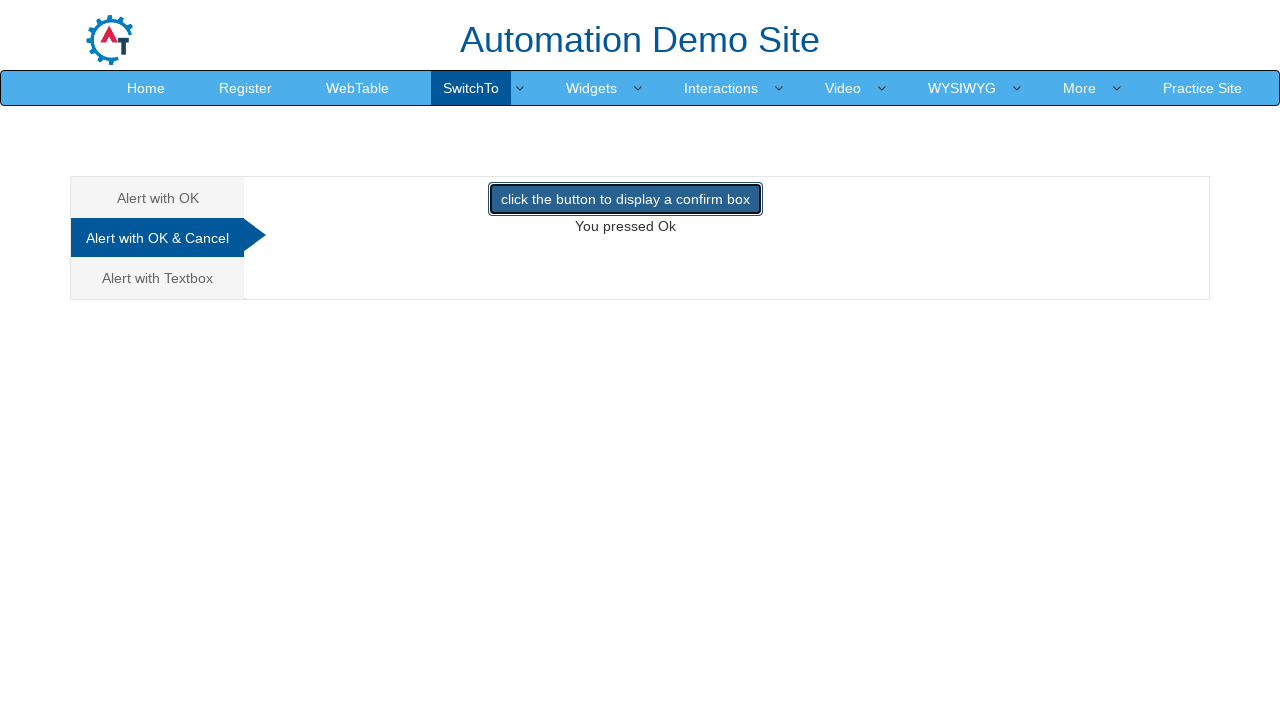

Navigated to Textbox Tab for prompt dialog at (158, 278) on xpath=//a[contains(@href, '#Textbox')]
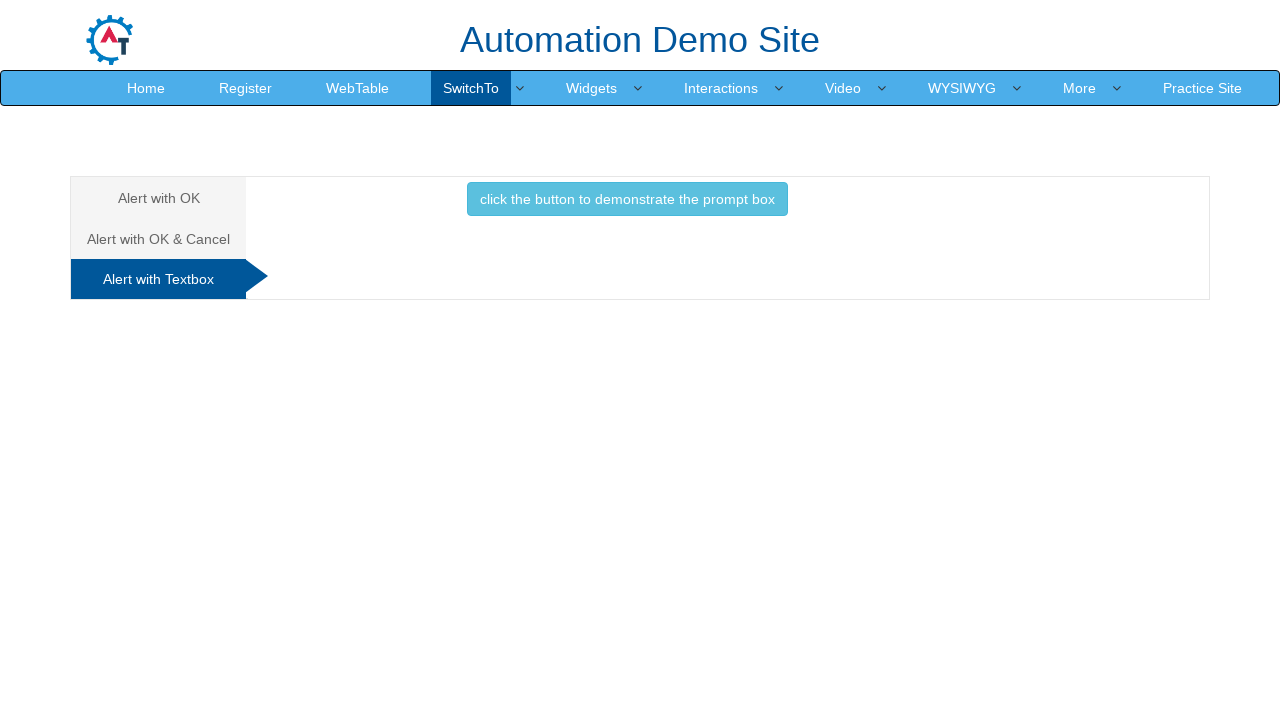

Set up dialog handler to accept prompt with text input
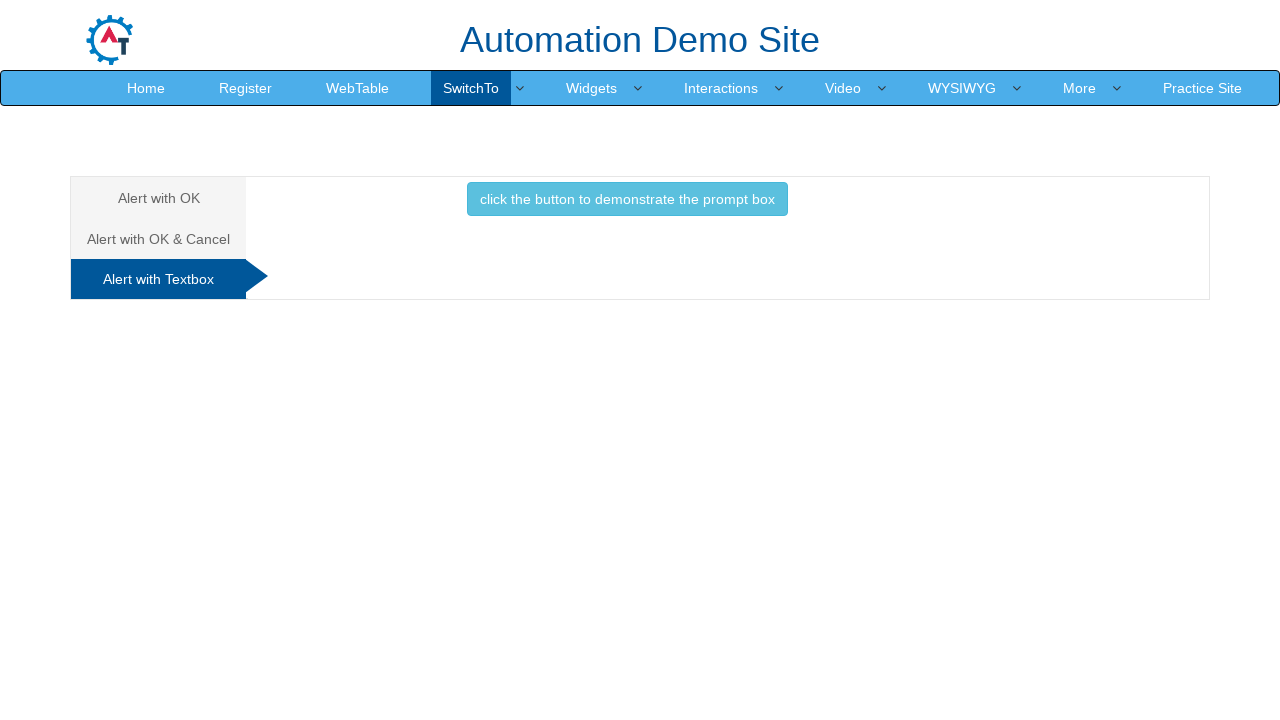

Clicked Textbox button to trigger prompt dialog and submitted 'Working for me.' at (627, 199) on xpath=//*[@id='Textbox']/button
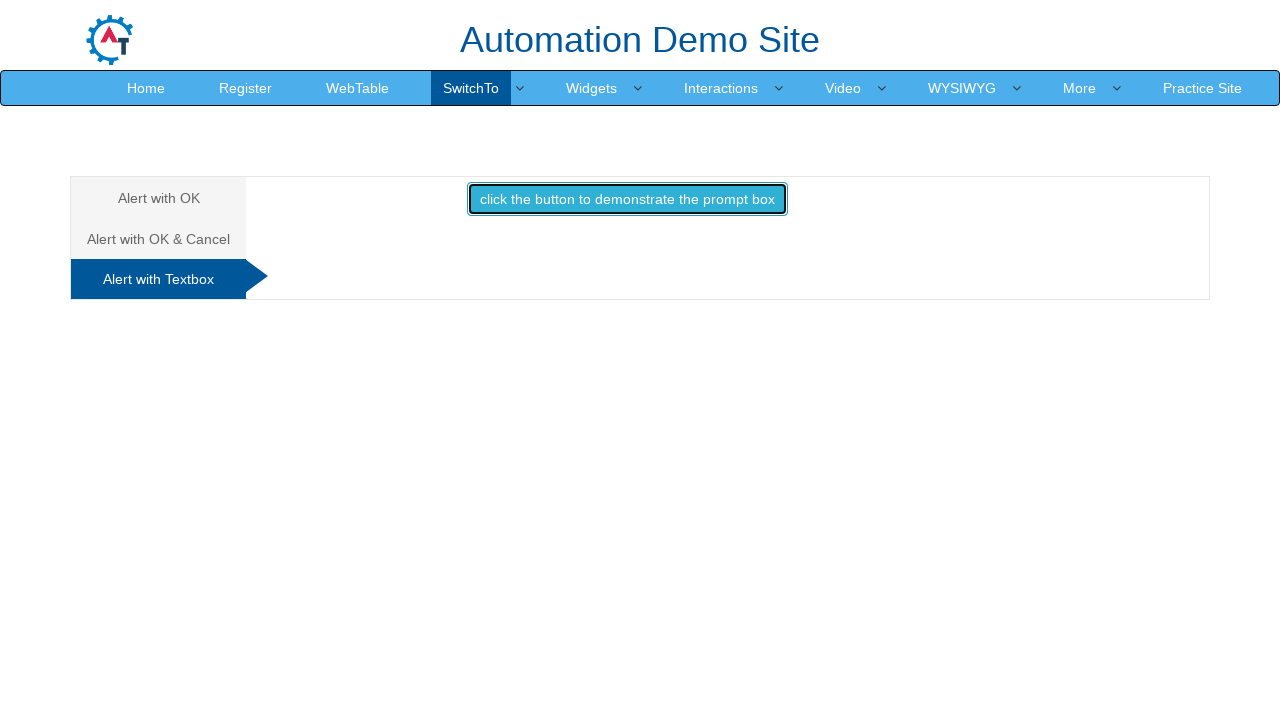

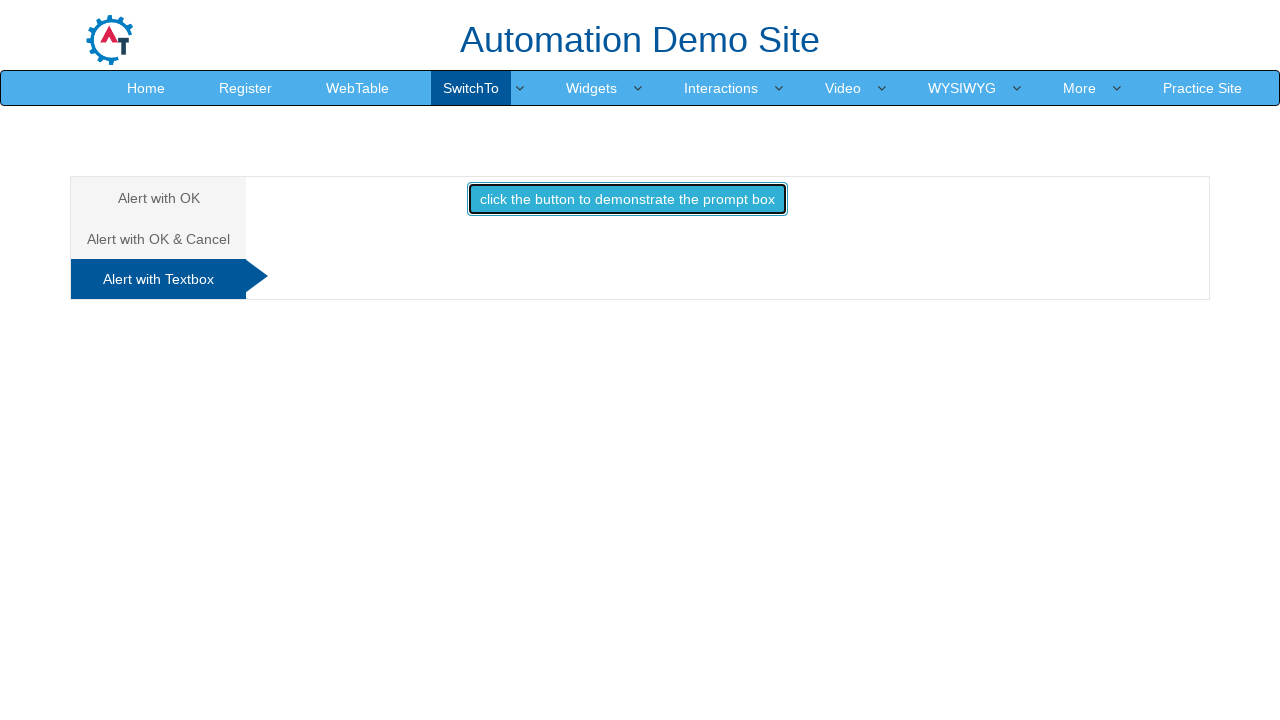